Tests the Text Box form on DemoQA by navigating to the Elements section, filling out user name, email, current address, and permanent address fields, then submitting and verifying the output

Starting URL: https://demoqa.com/

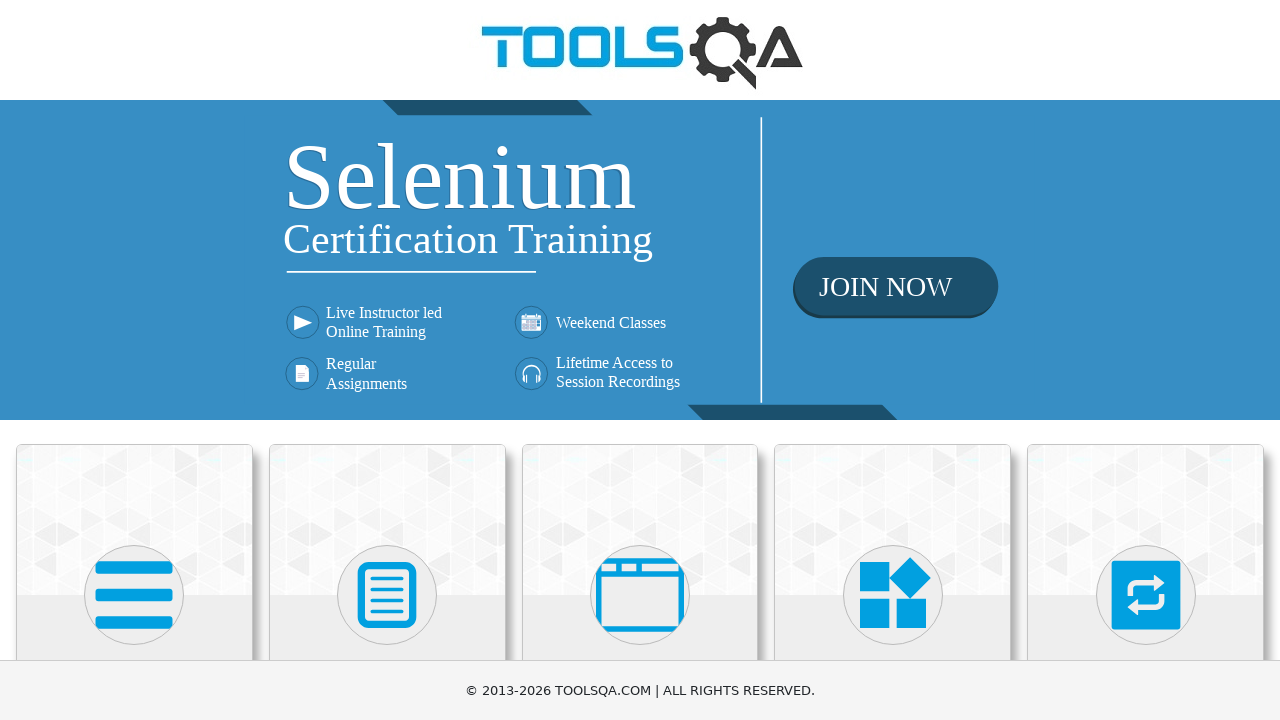

Clicked on Elements section at (134, 360) on xpath=//h5[text()='Elements']
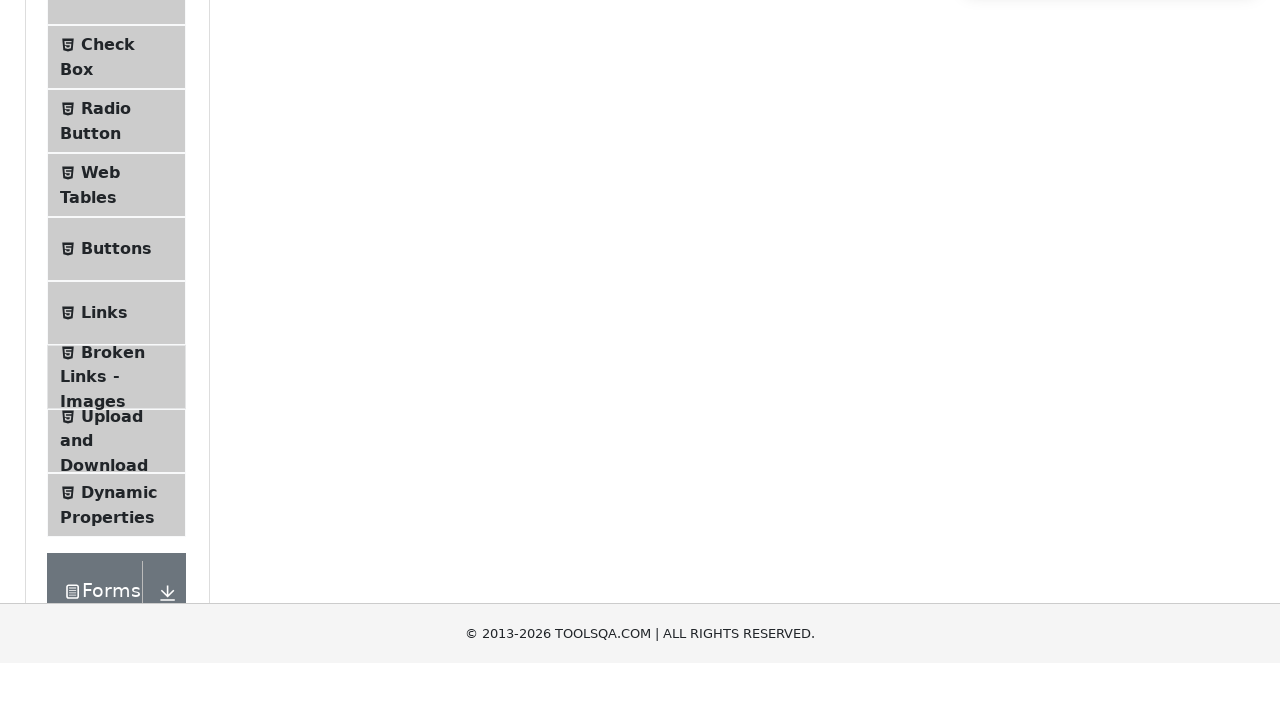

Clicked on Text Box menu item at (119, 261) on xpath=//span[text()='Text Box']
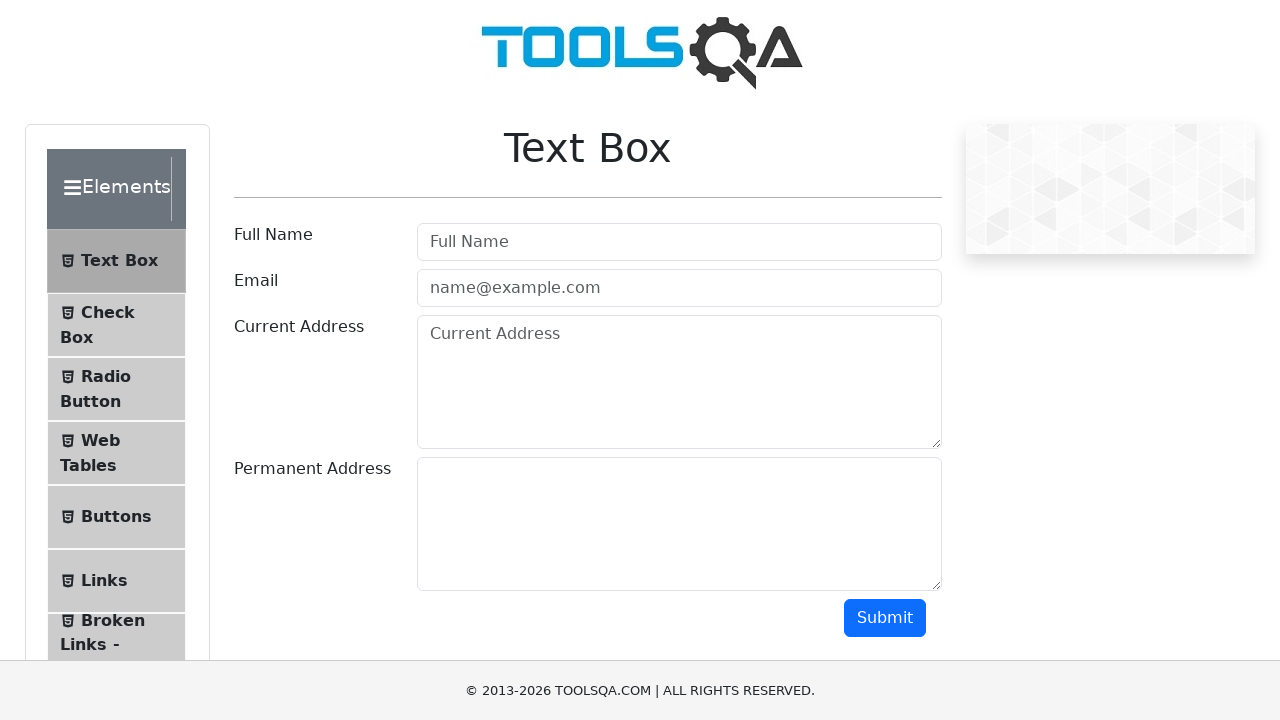

Filled in user name field with 'sonal' on #userName
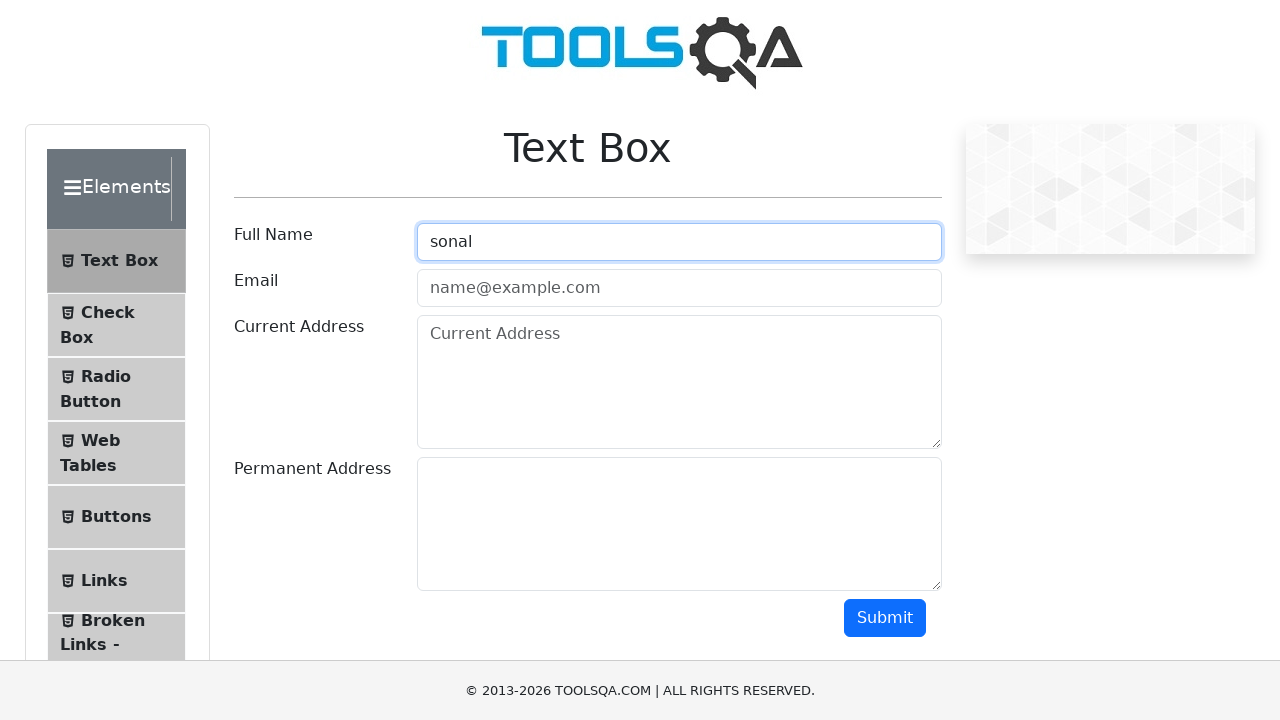

Filled in email field with 'sonal@infog.com' on input[type='email']
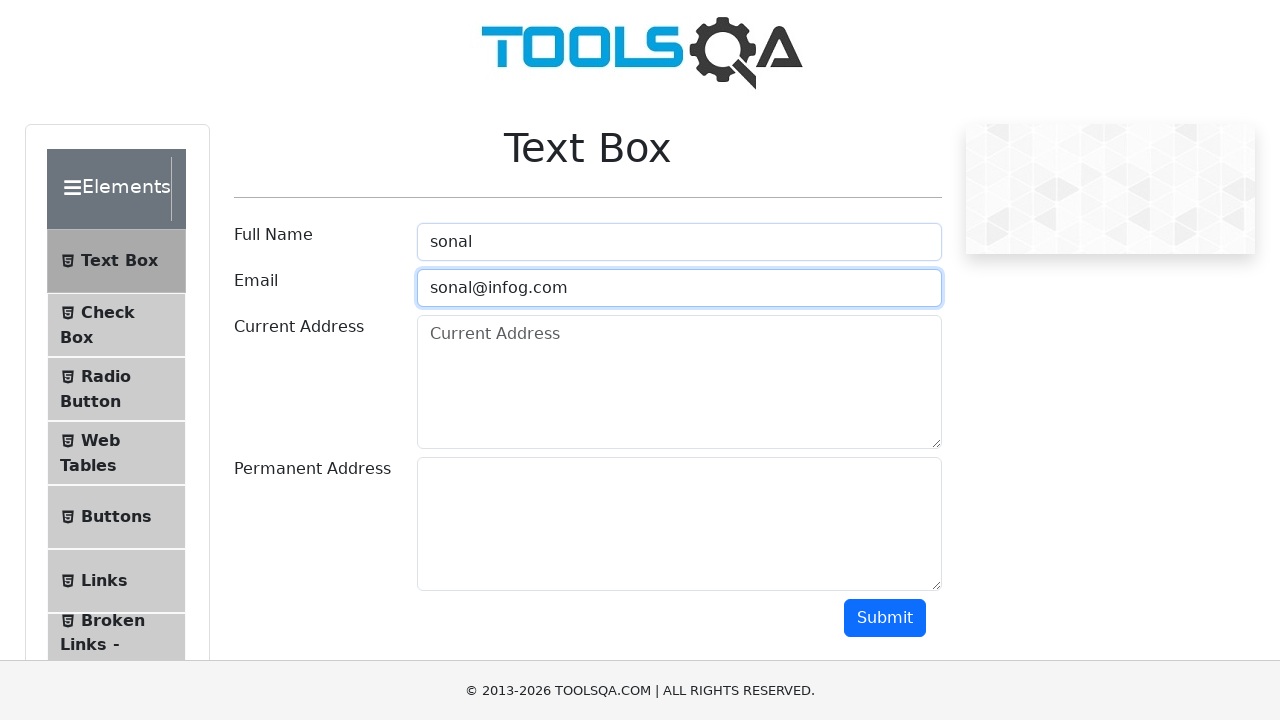

Filled in current address field with 'abcdeh' on textarea[placeholder='Current Address']
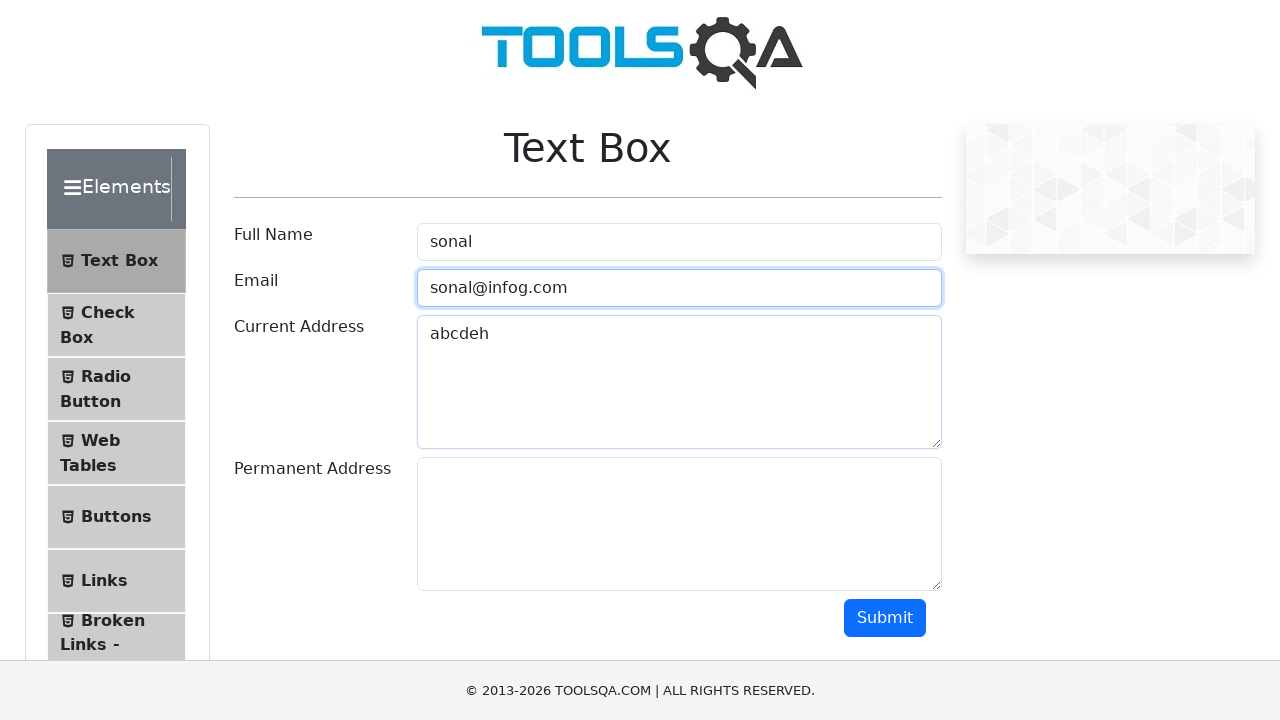

Filled in permanent address field with 'abcdeh-fhfhfh' on #permanentAddress
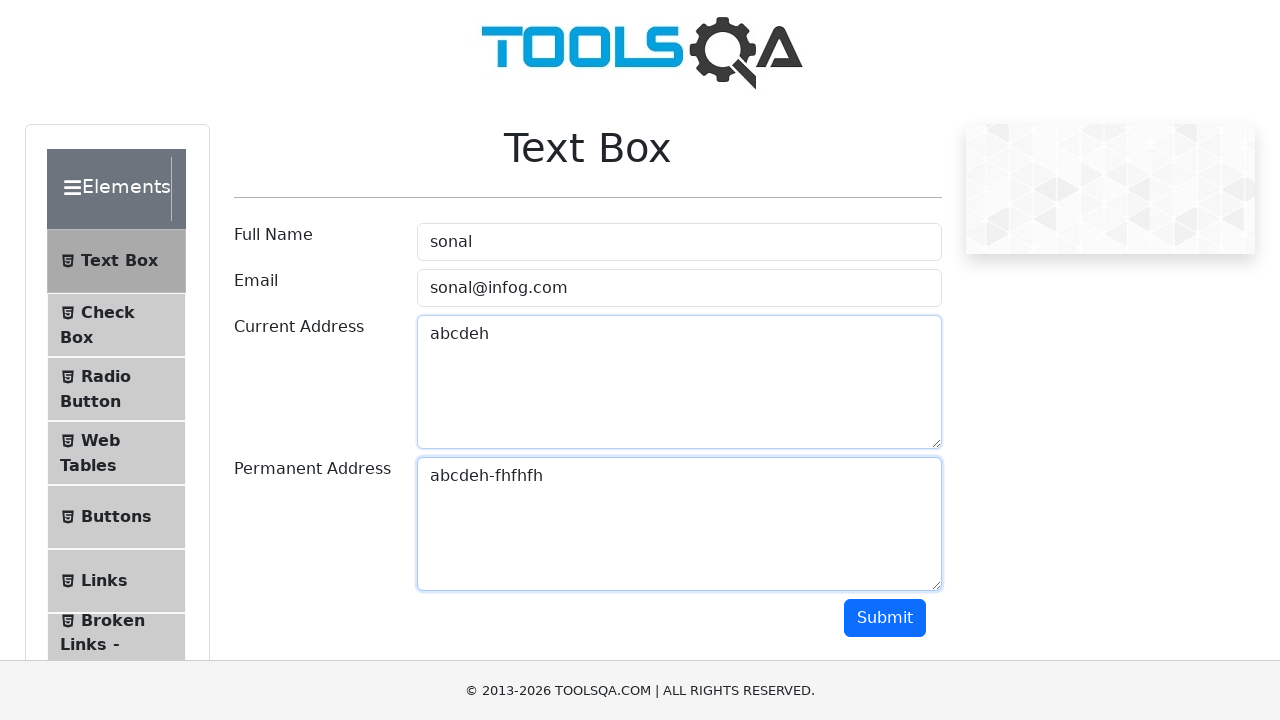

Clicked submit button to submit the form at (885, 618) on #submit
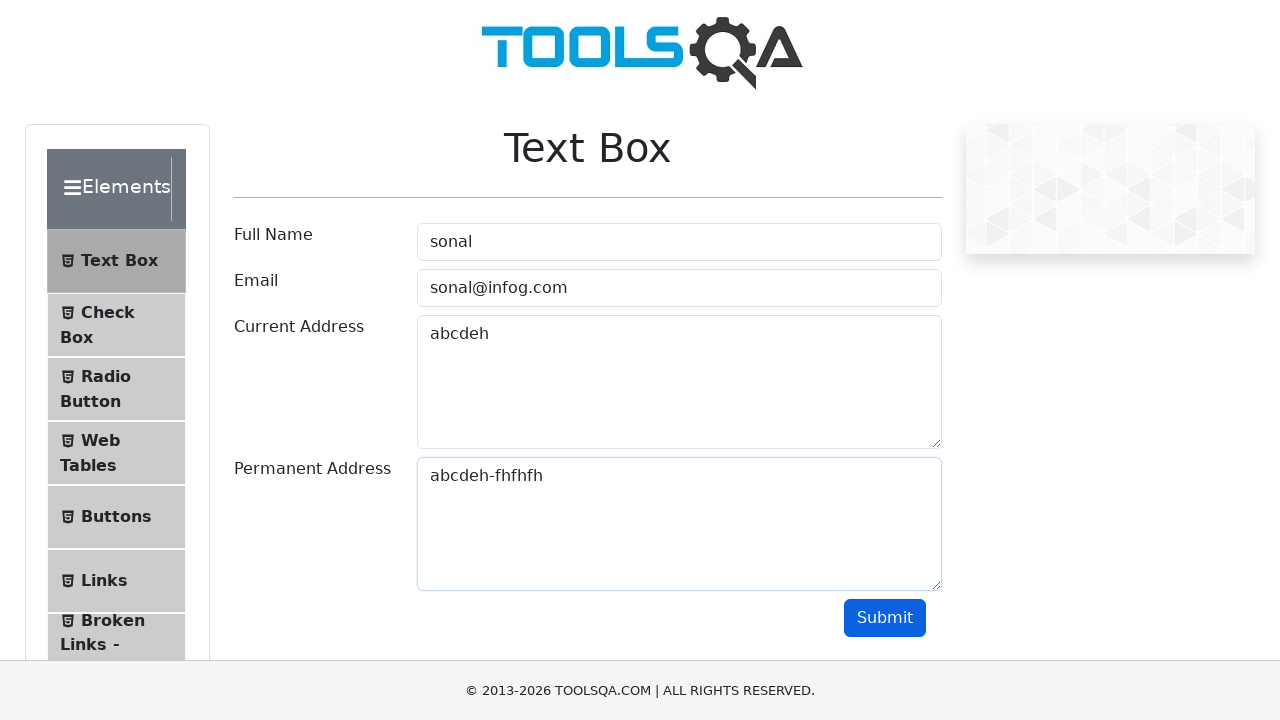

User name output appeared in the results
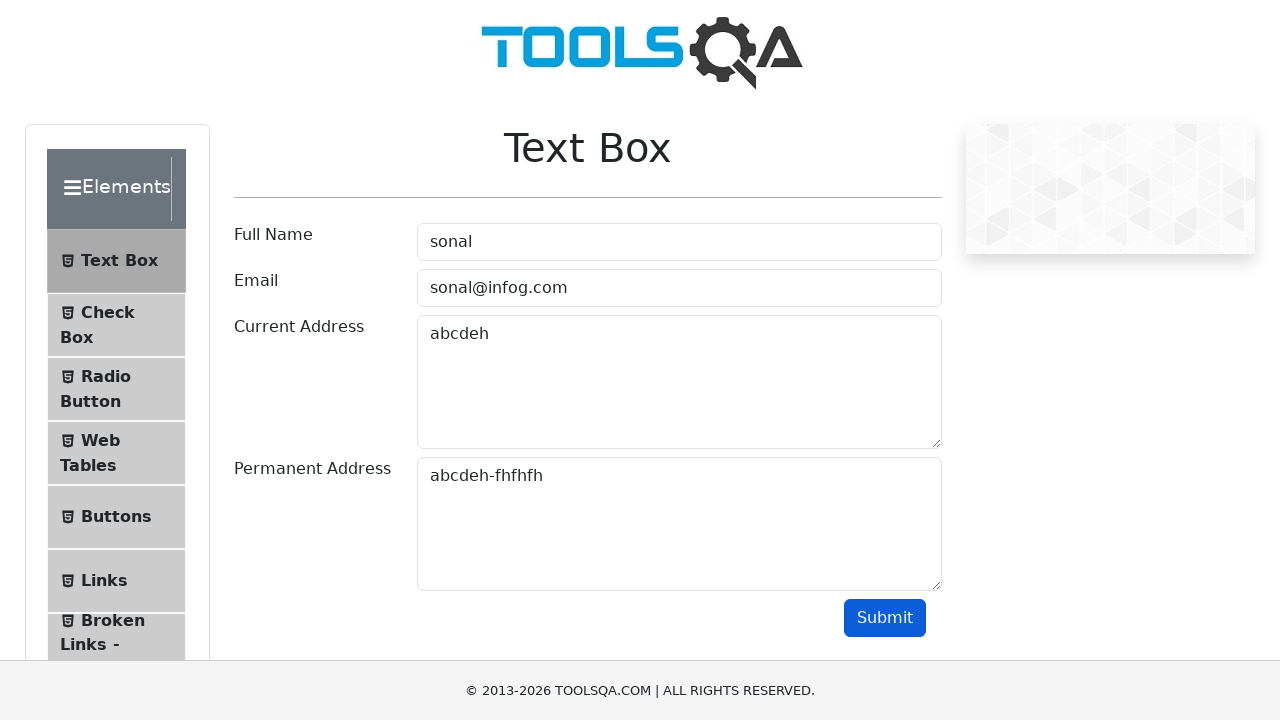

Email output appeared in the results
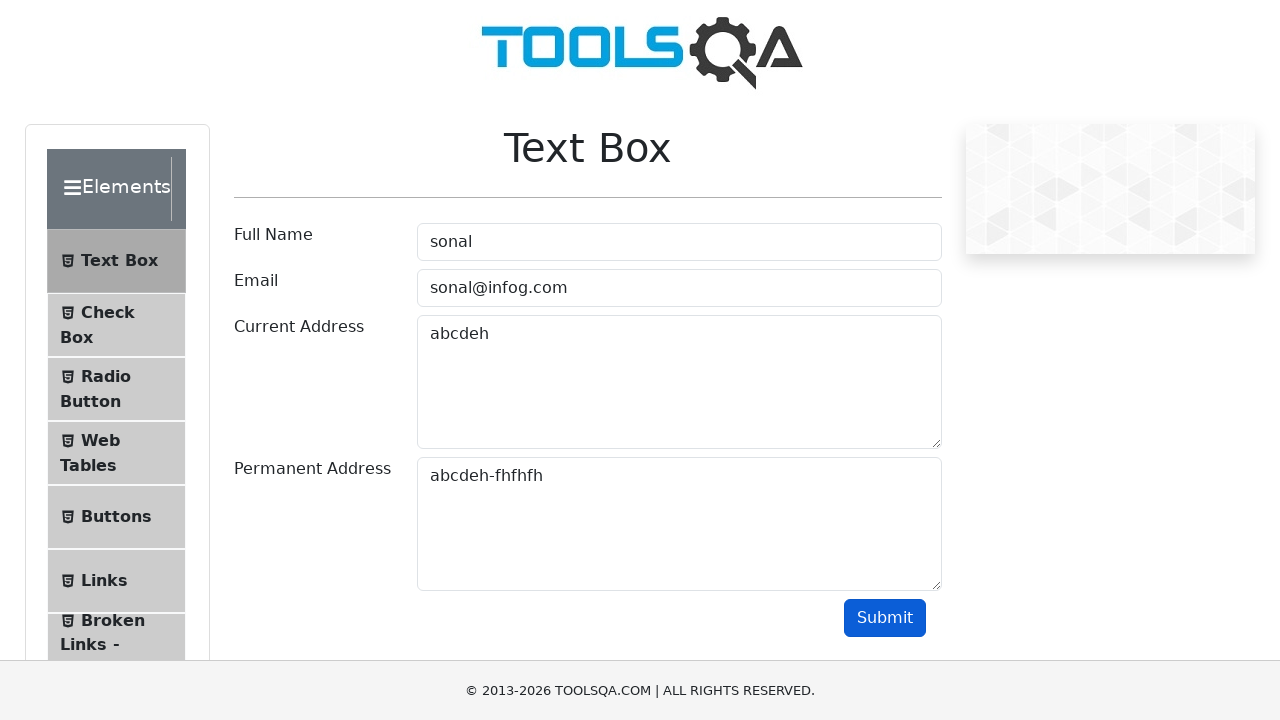

Current address output appeared in the results
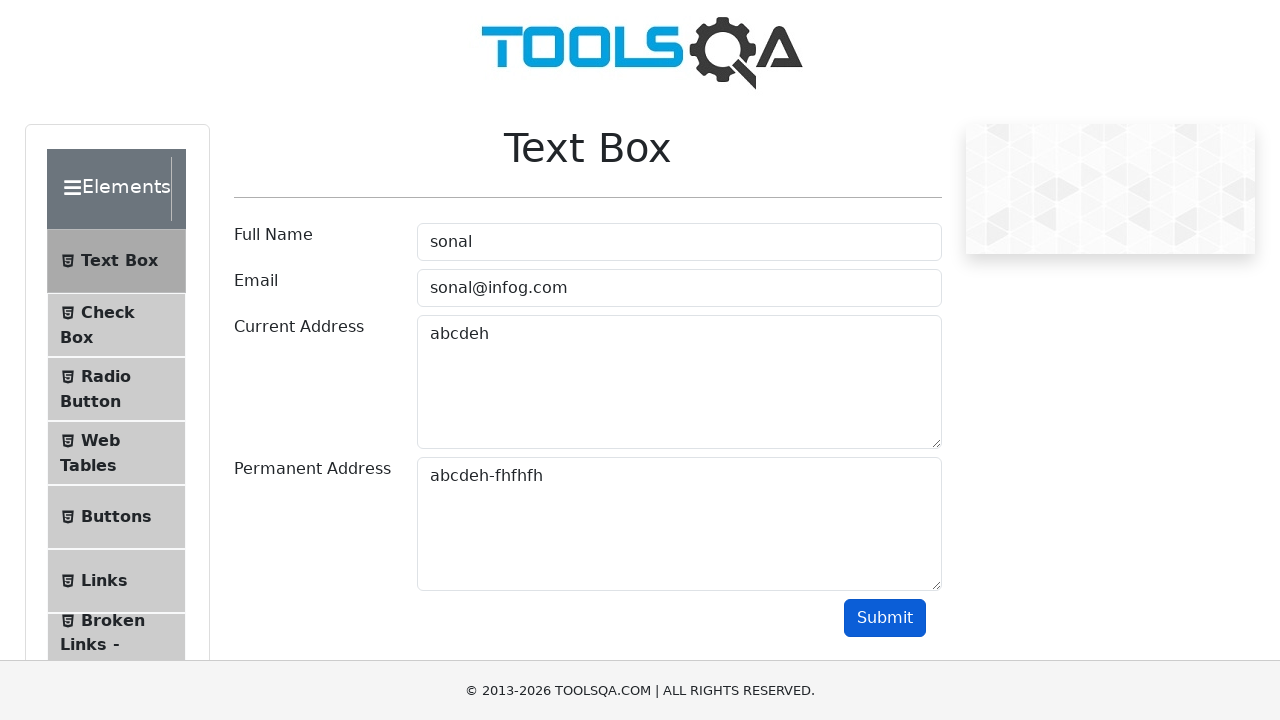

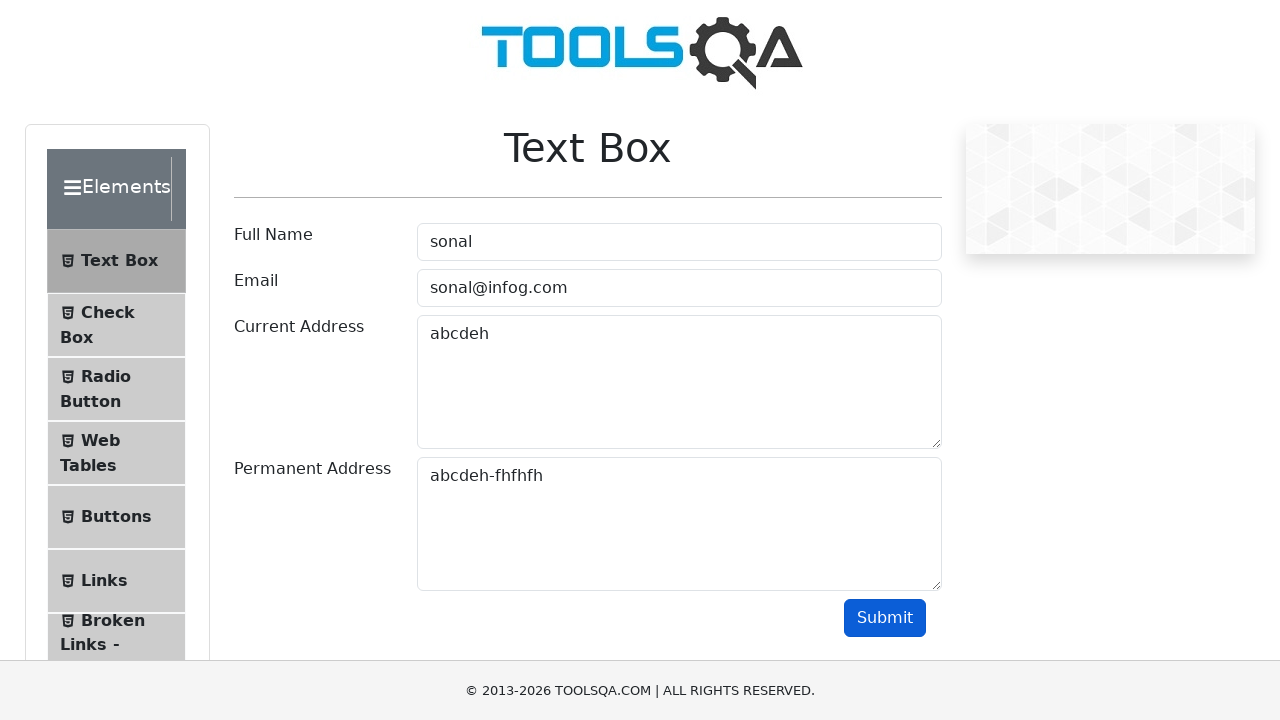